Tests window handling functionality by clicking a button to open a new window and verifying content in it

Starting URL: https://demoqa.com/browser-windows

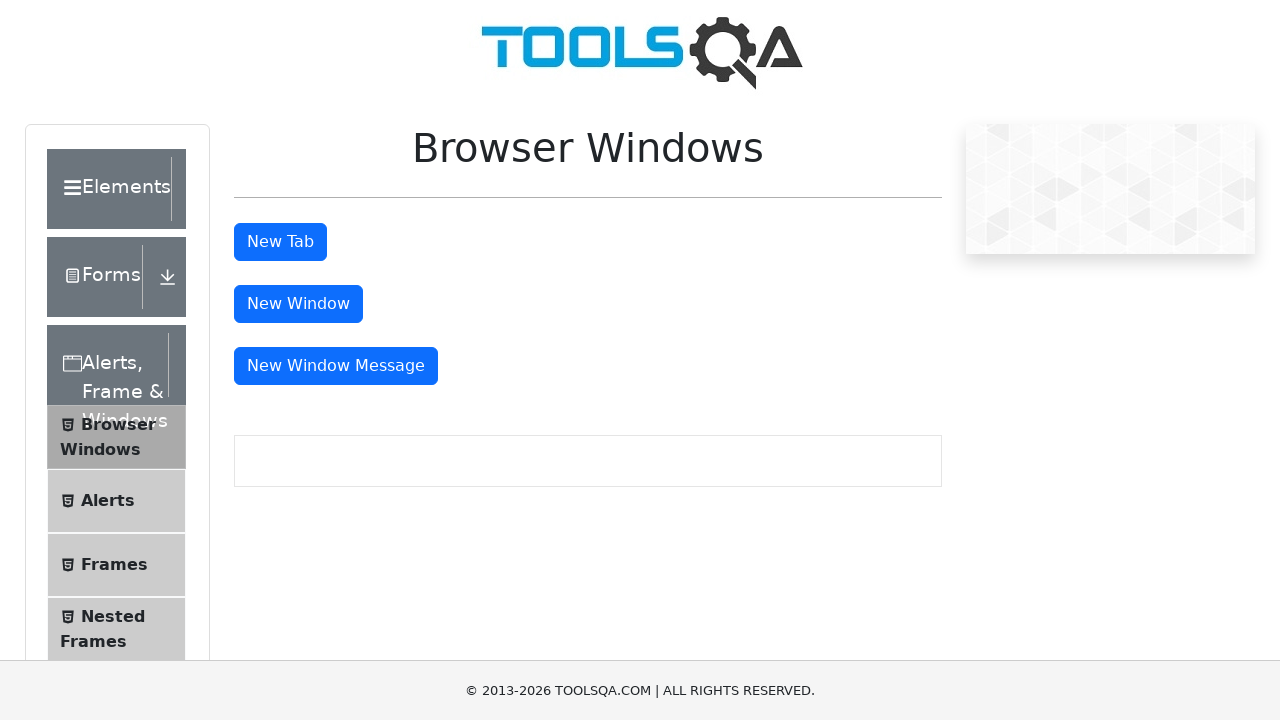

Clicked window button to open new window at (298, 304) on #windowButton
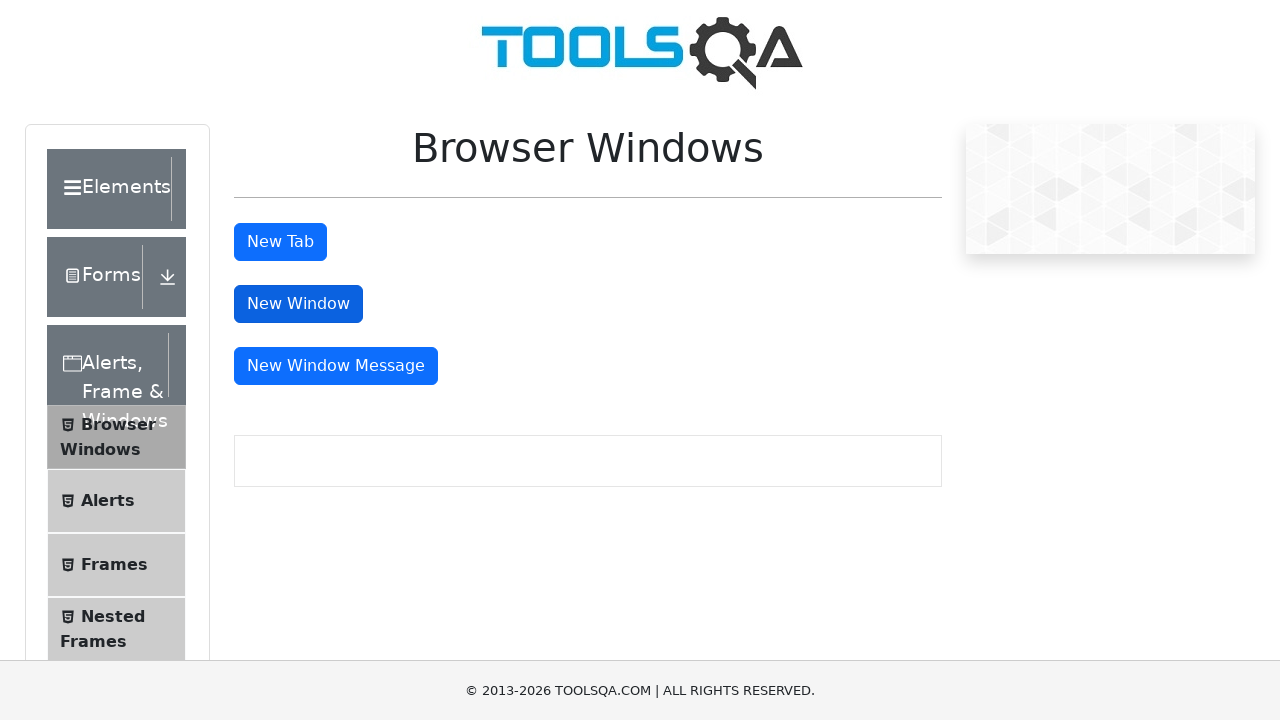

Clicked window button again to trigger new window creation at (298, 304) on #windowButton
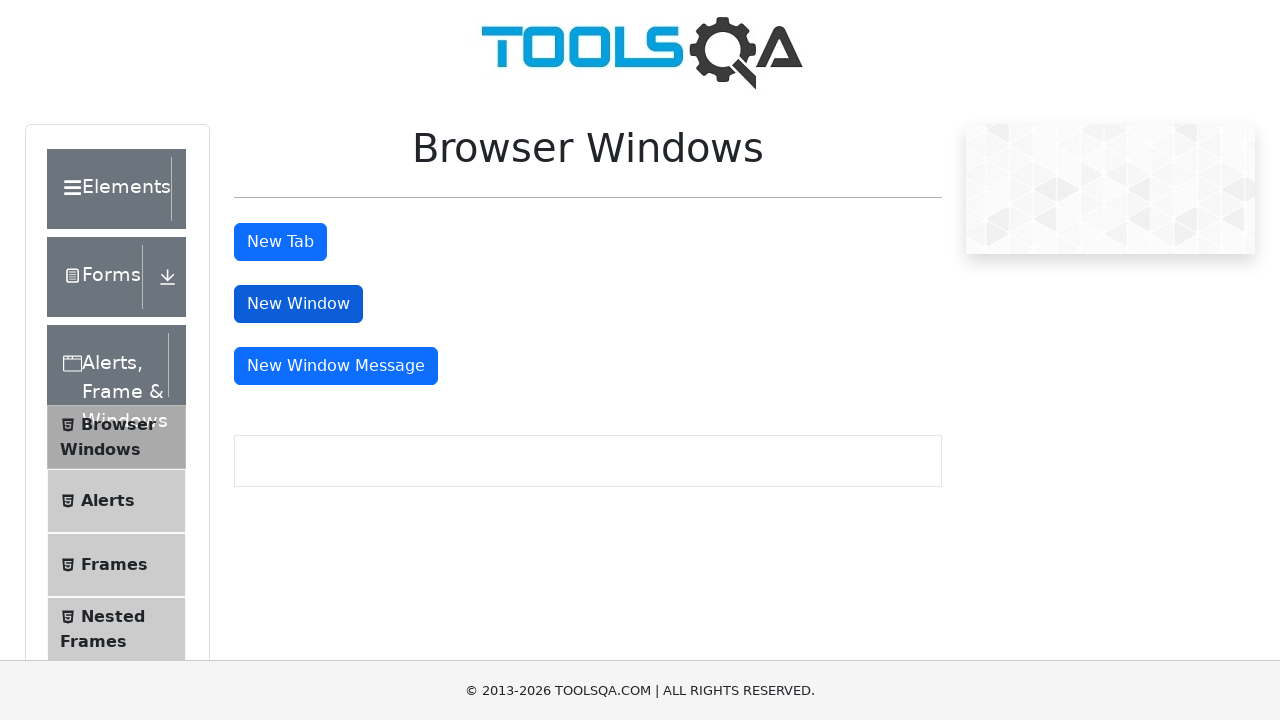

New window/page object obtained
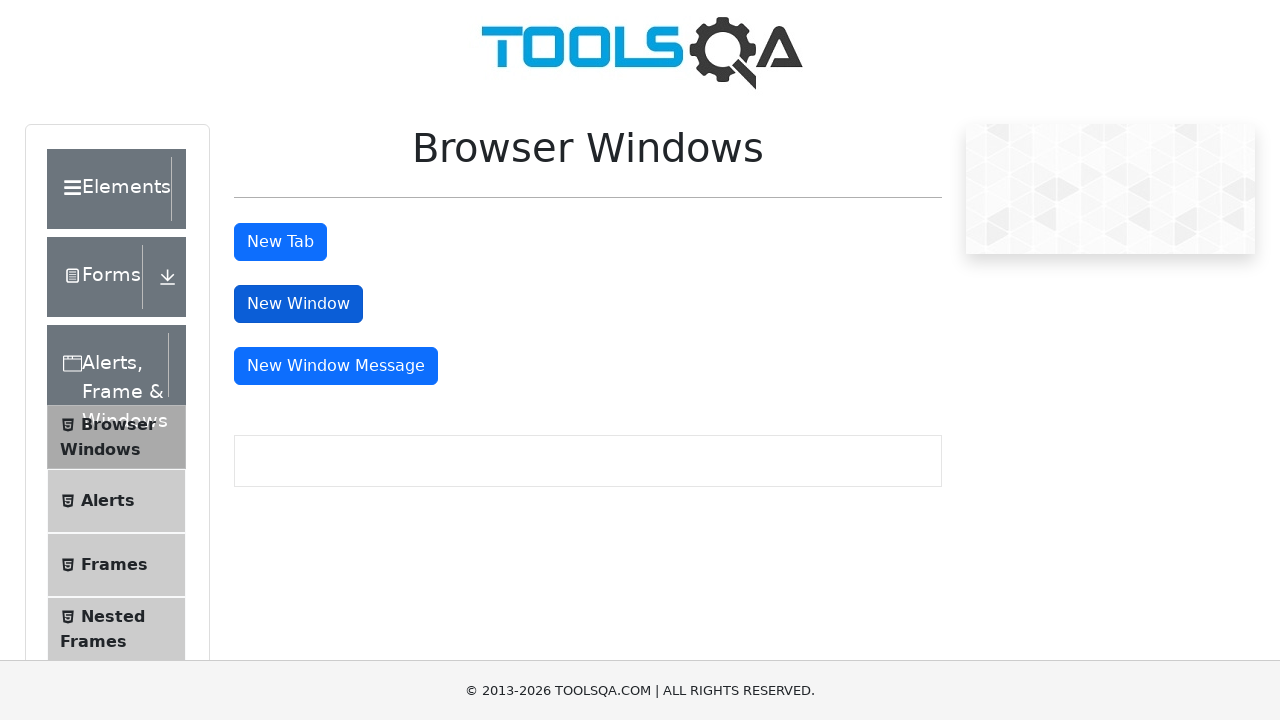

Waited for sample heading to load in new window
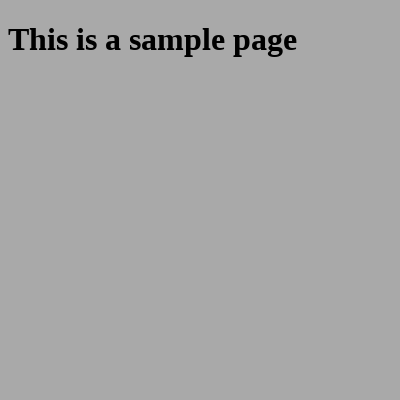

Retrieved heading text: This is a sample page
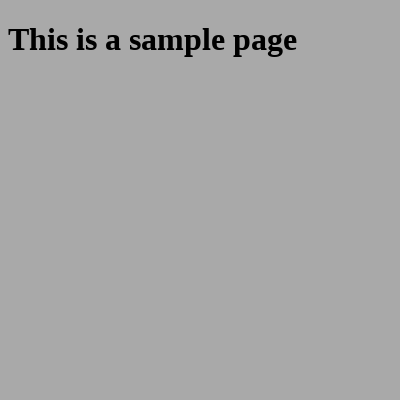

Closed the new window
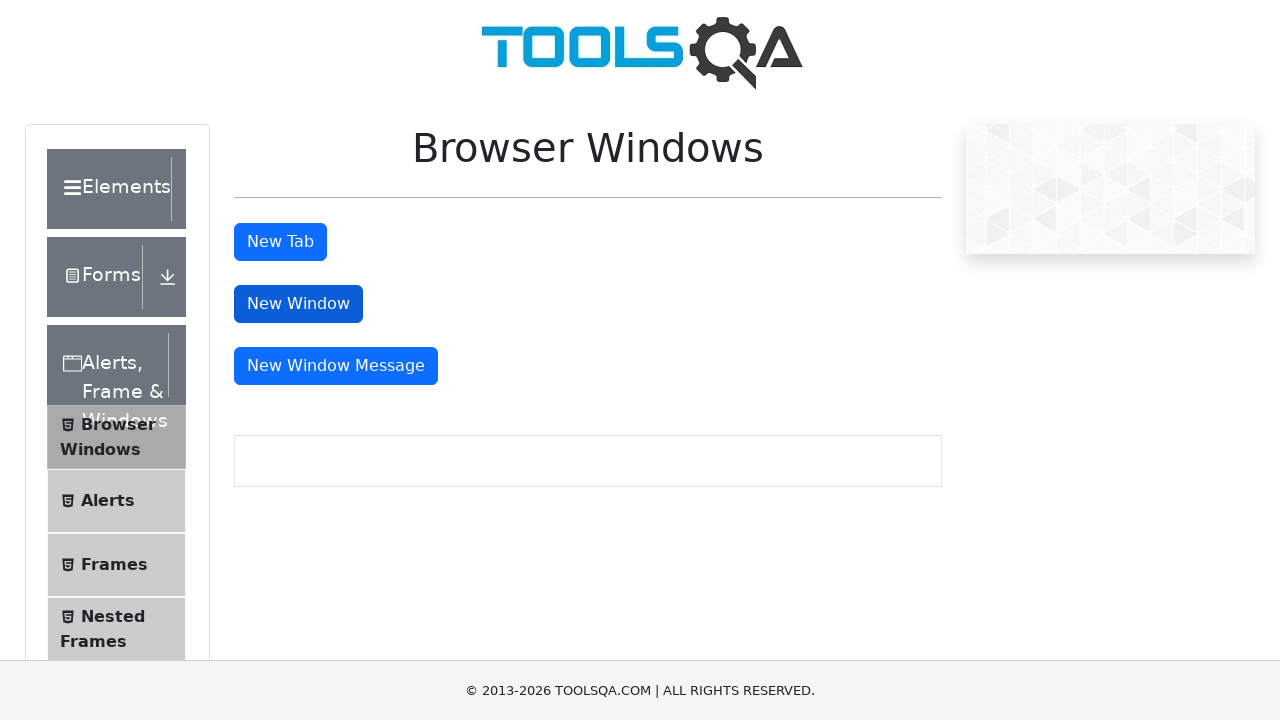

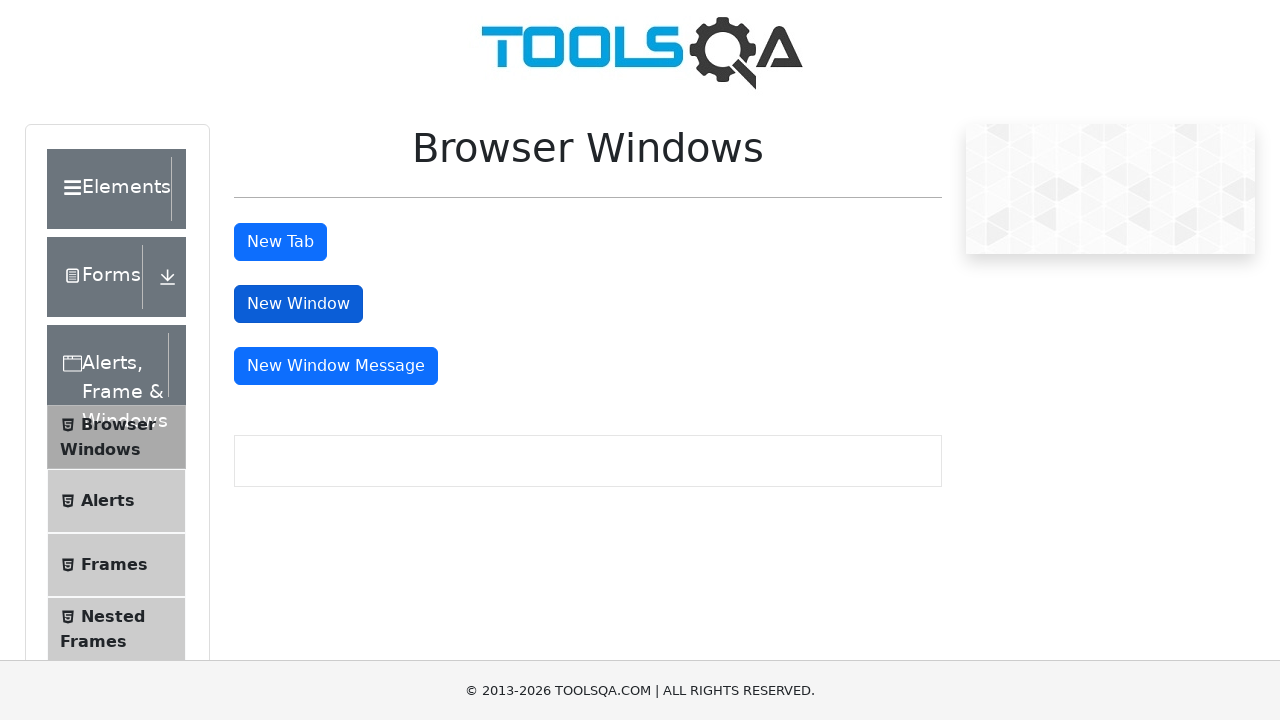